Tests clicking on an SVG element using XPath with local-name() selector on the OrangeHRM demo login page. This demonstrates SVG element interaction without performing actual authentication.

Starting URL: https://opensource-demo.orangehrmlive.com/web/index.php/auth/login

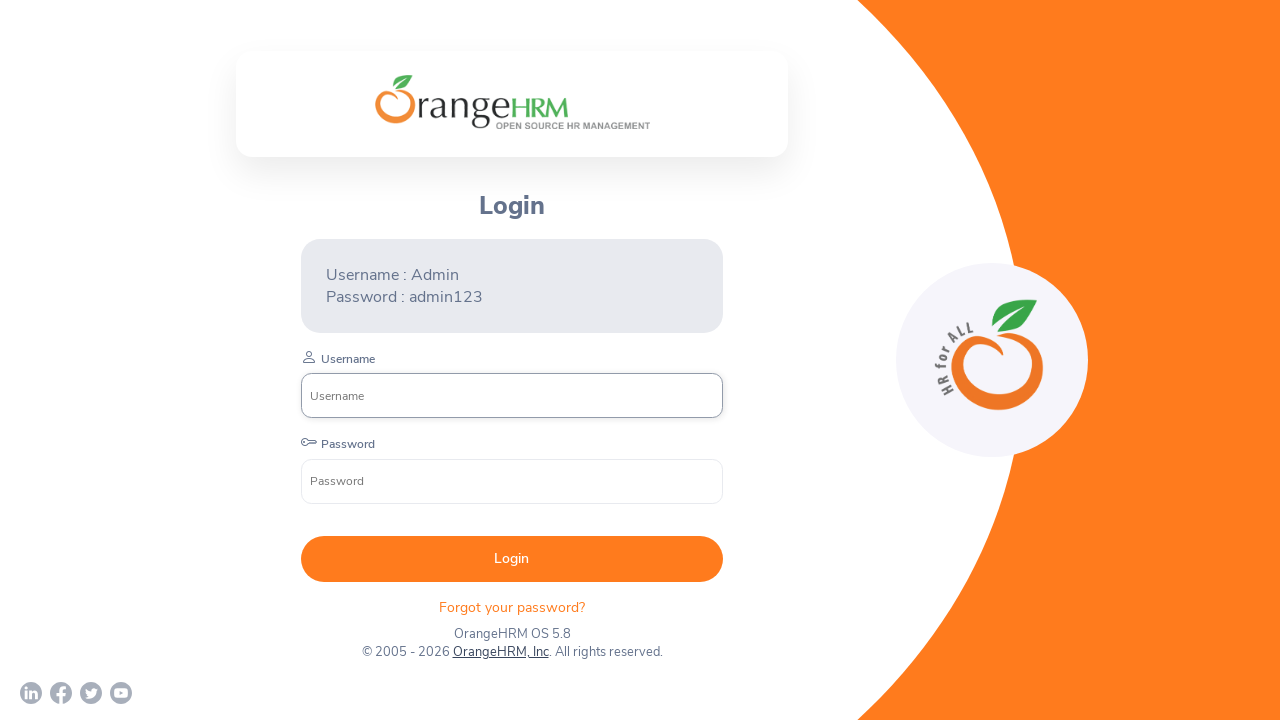

Clicked on the second SVG element using XPath local-name() selector on OrangeHRM login page at (61, 693) on (//*[local-name()='svg'])[2]
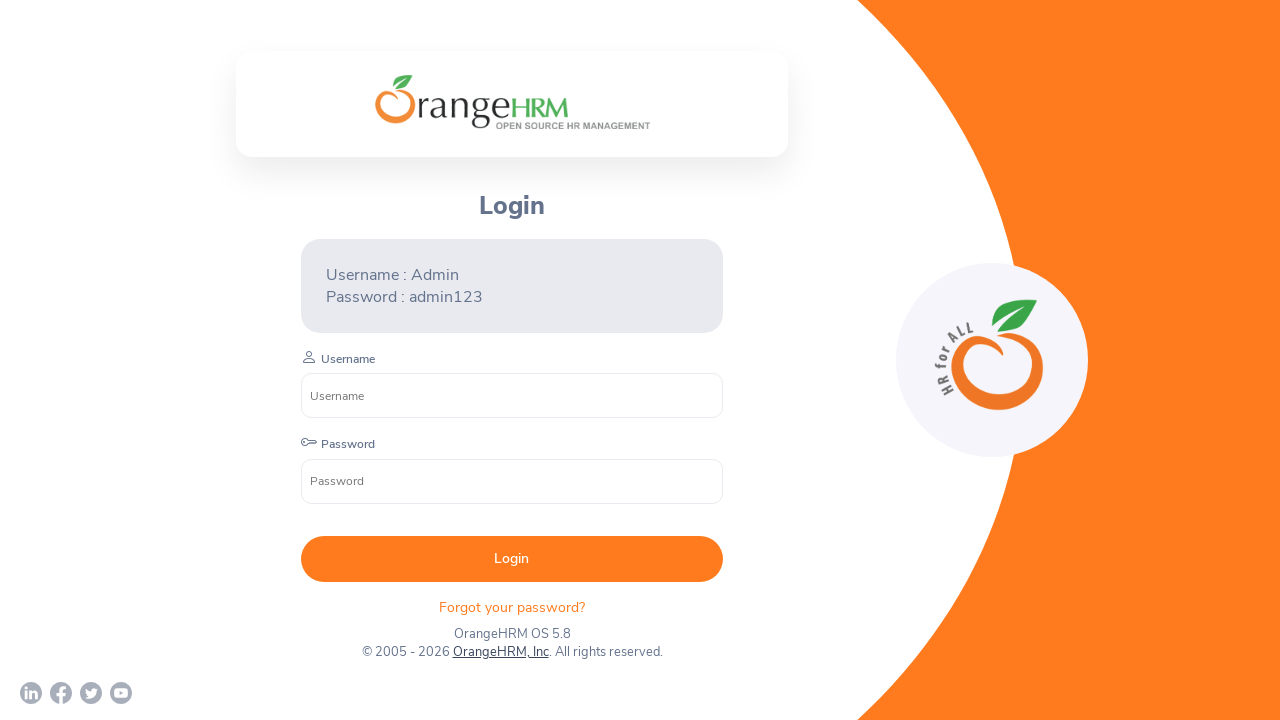

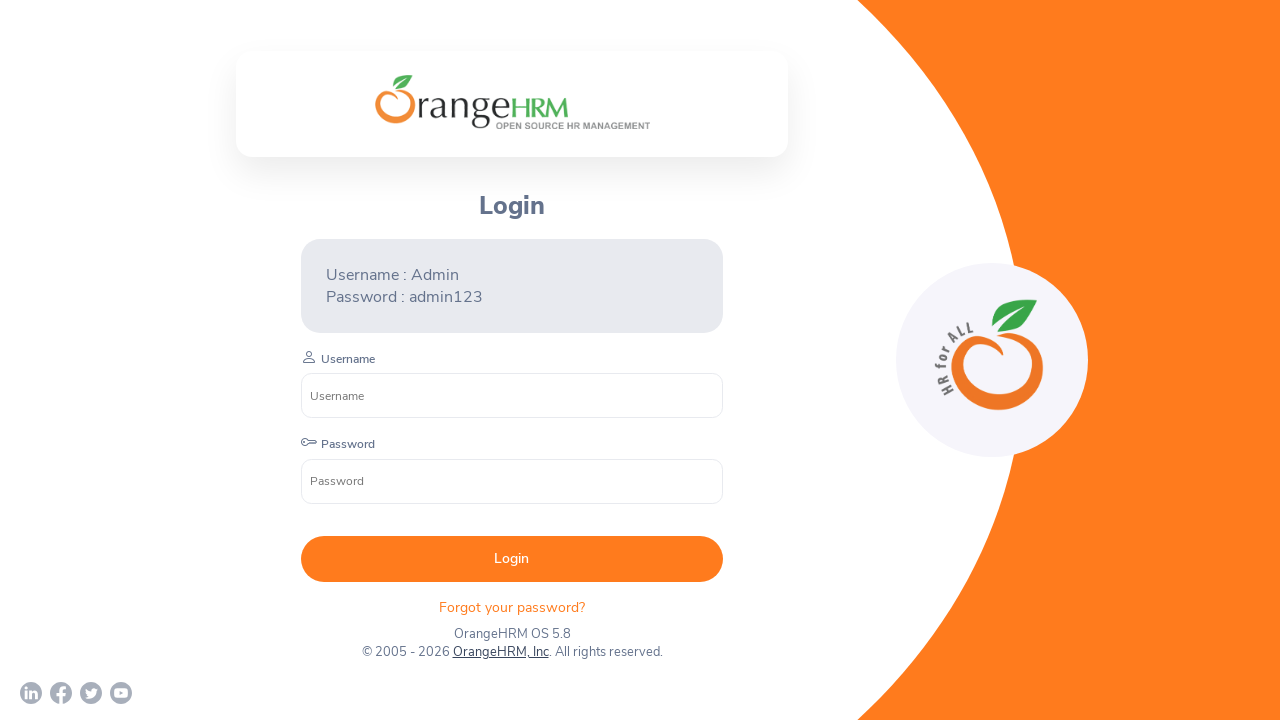